Opens the Demoblaze e-commerce demo website homepage and verifies it loads successfully

Starting URL: https://www.demoblaze.com/

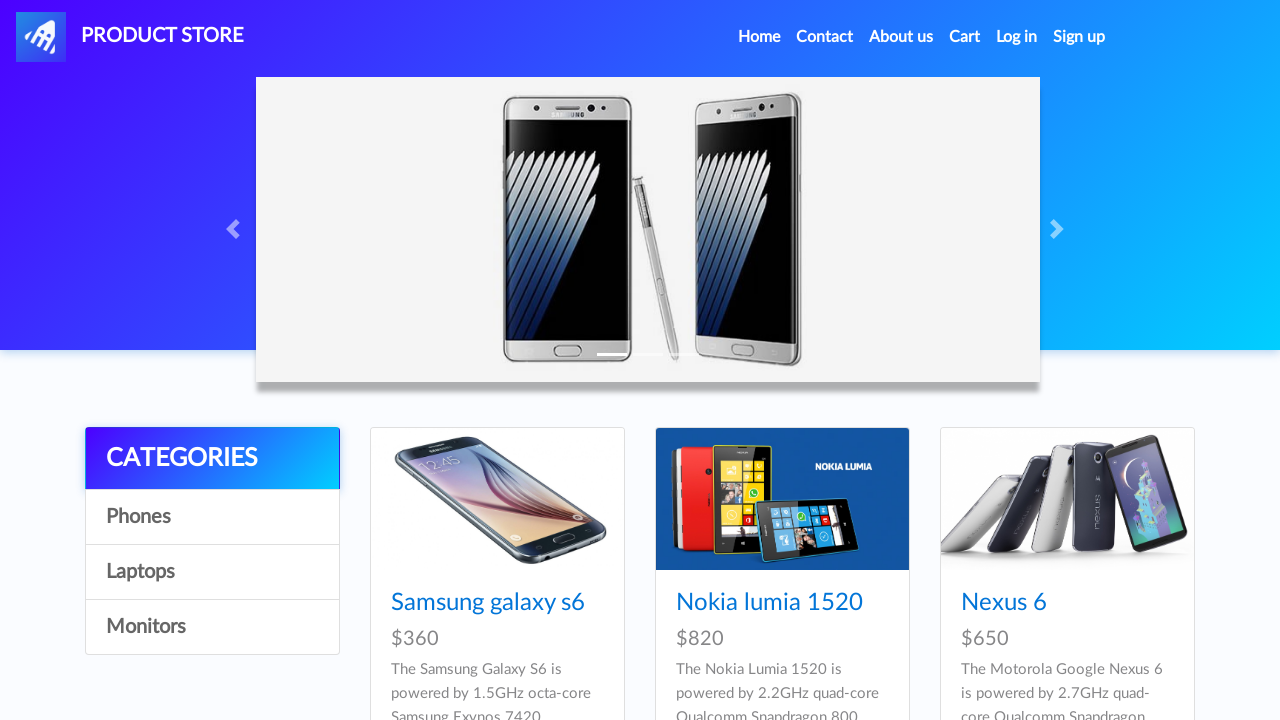

Waited for main content area (#tbodyid) to become visible
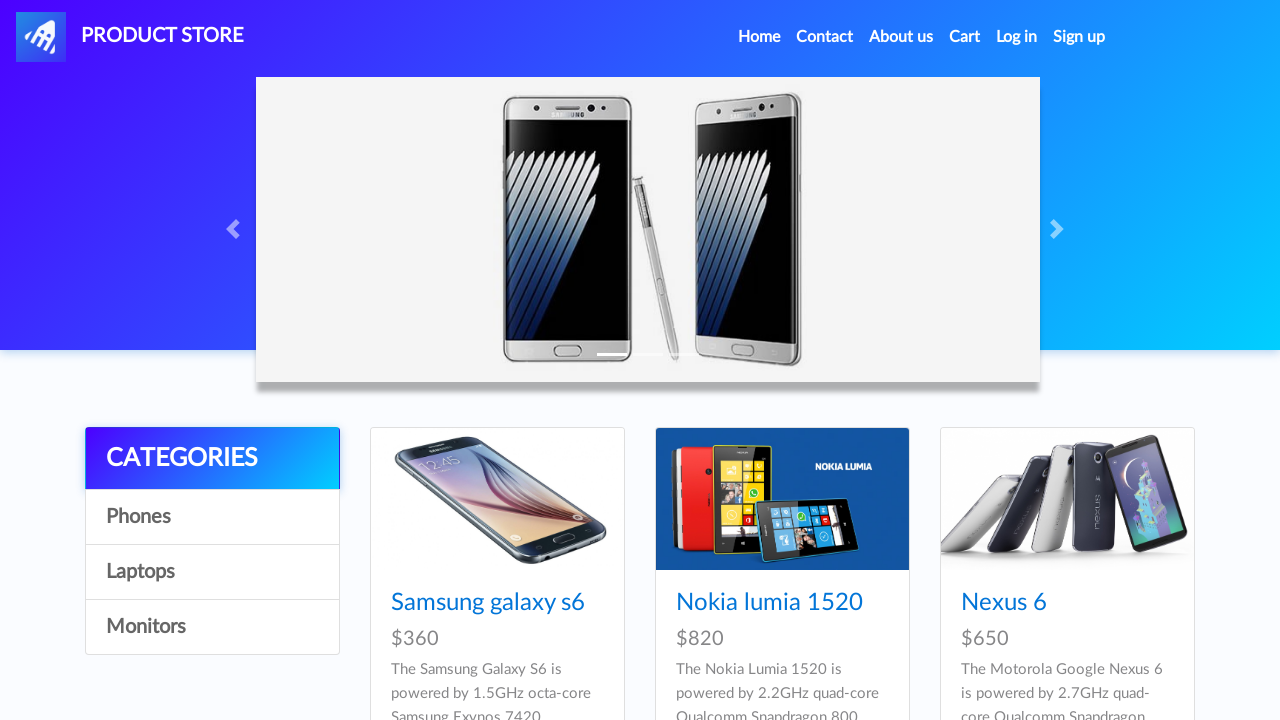

Waited for navbar brand to become visible, confirming Demoblaze homepage loaded successfully
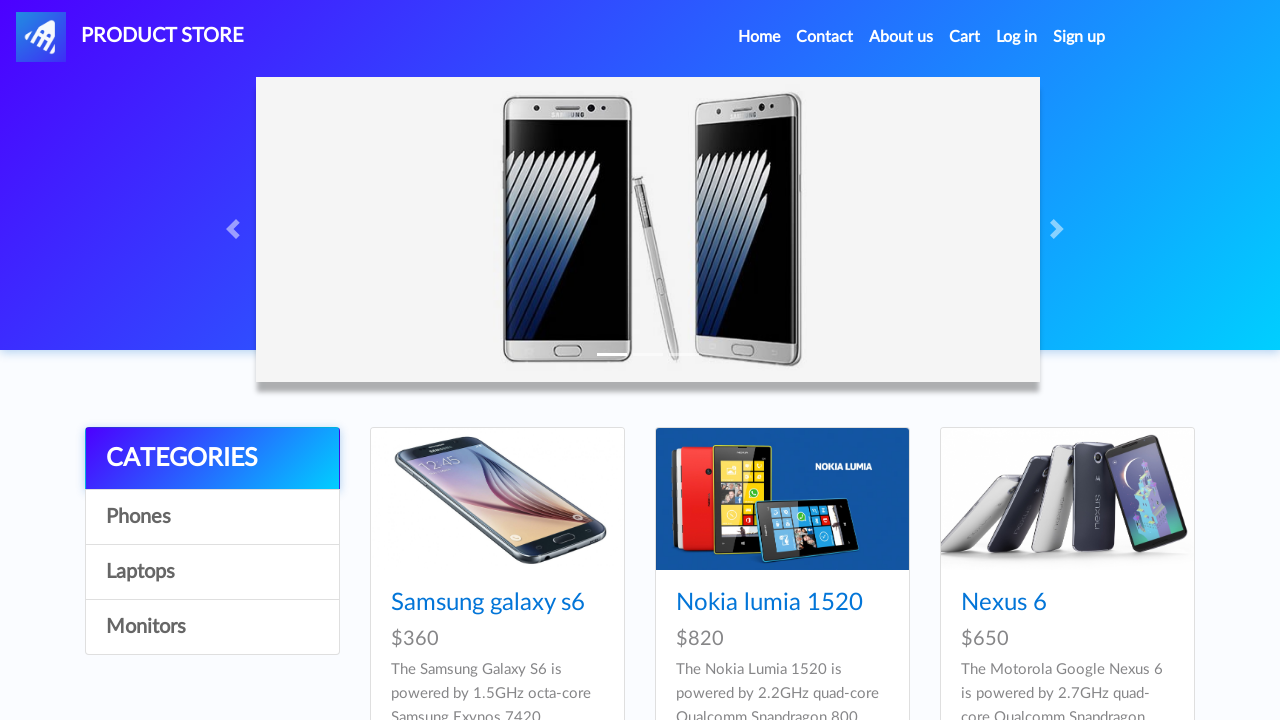

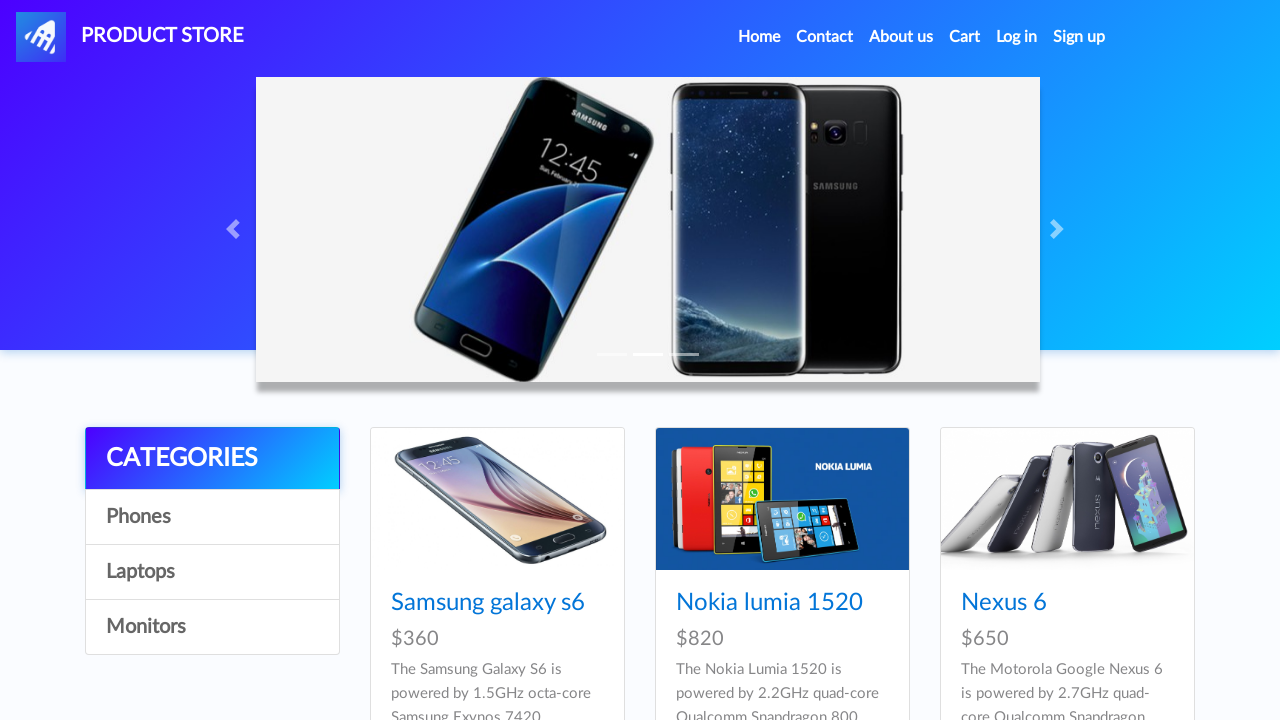